Navigates to Dart tutorial website, clicks on the "Conditions and Loop" link in the navigation, then navigates back to the main page

Starting URL: https://dart-tutorial.com

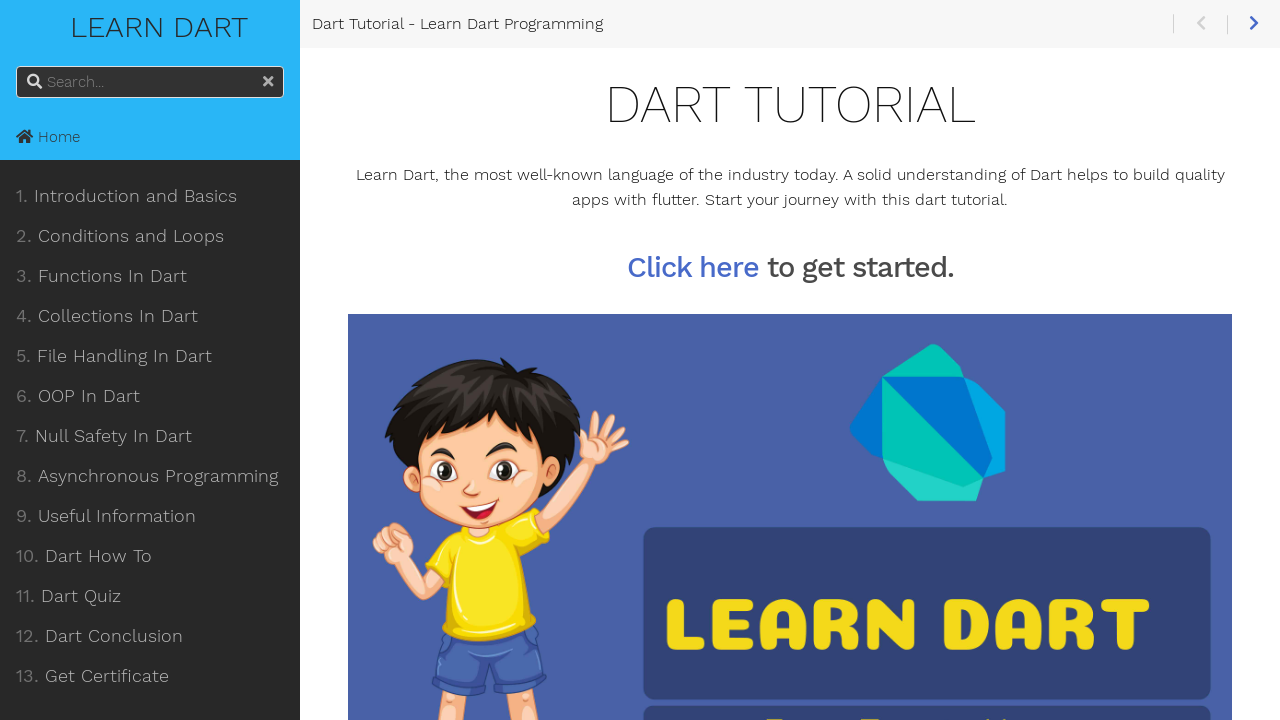

Clicked on the 'Conditions and Loop' link in the navigation at (150, 236) on xpath=//*[@id='content-wrapper']/ul/li[2]/a
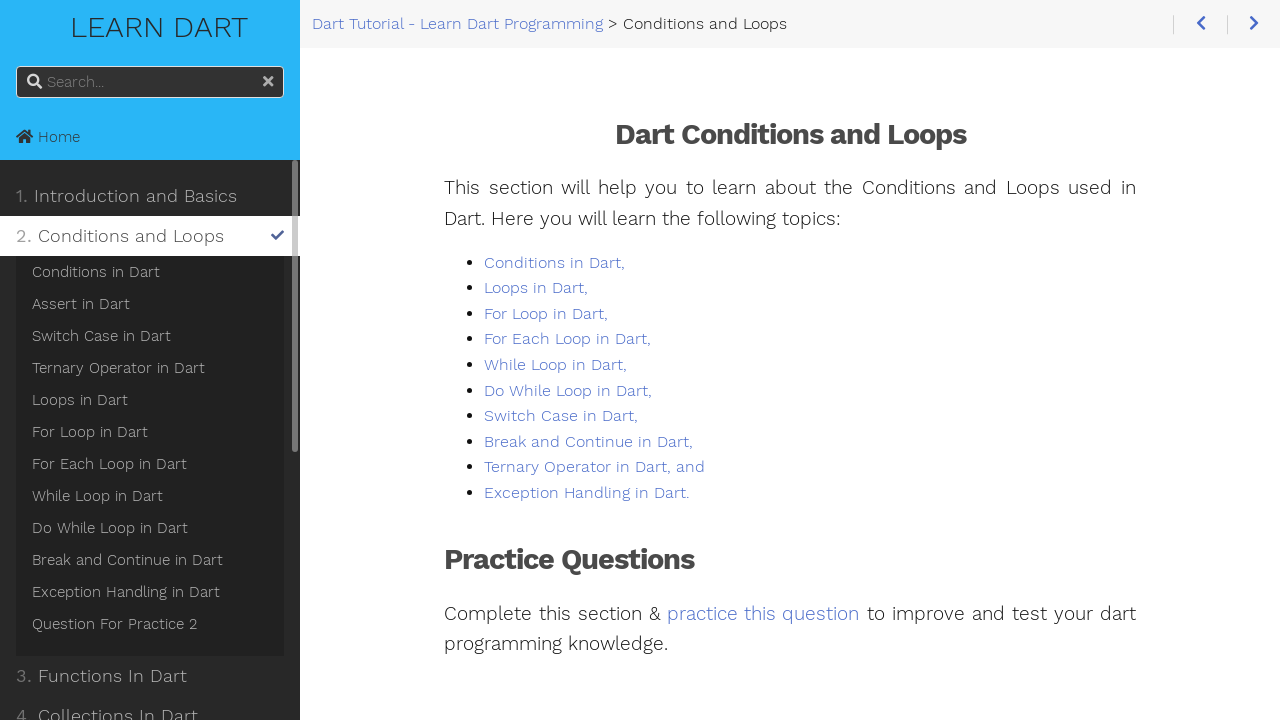

Waited for the page to load
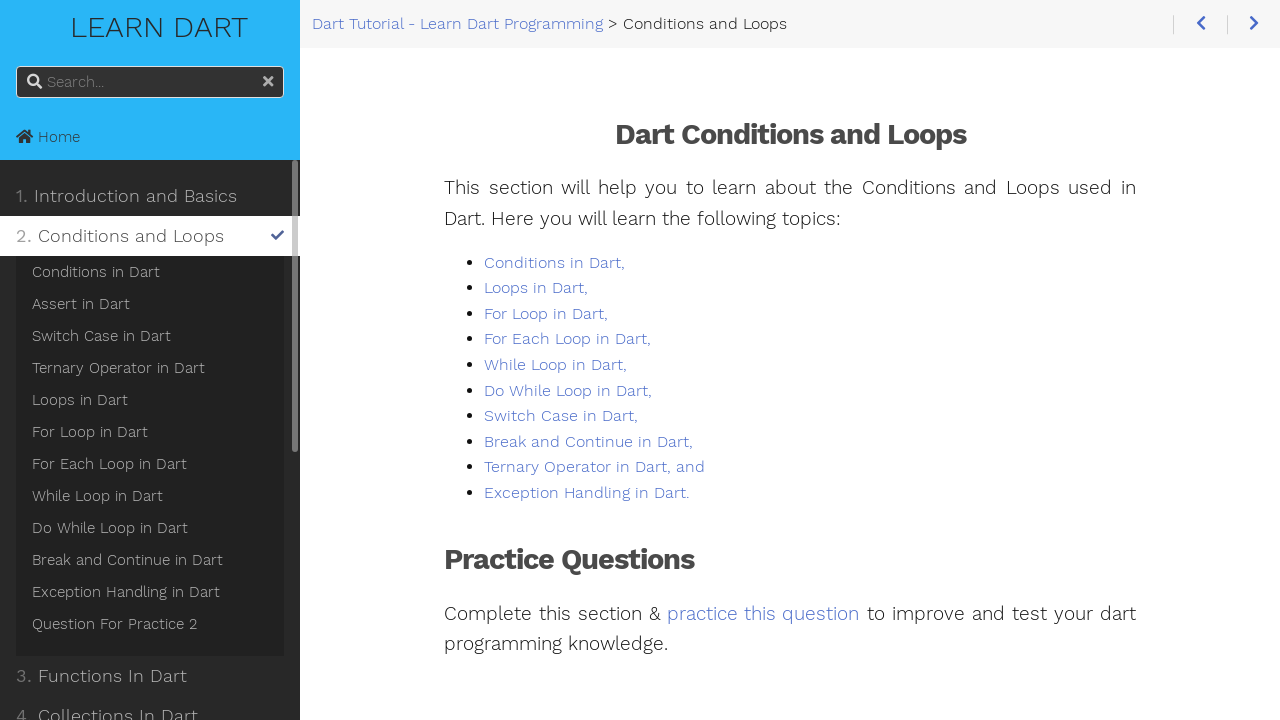

Navigated back to the main page
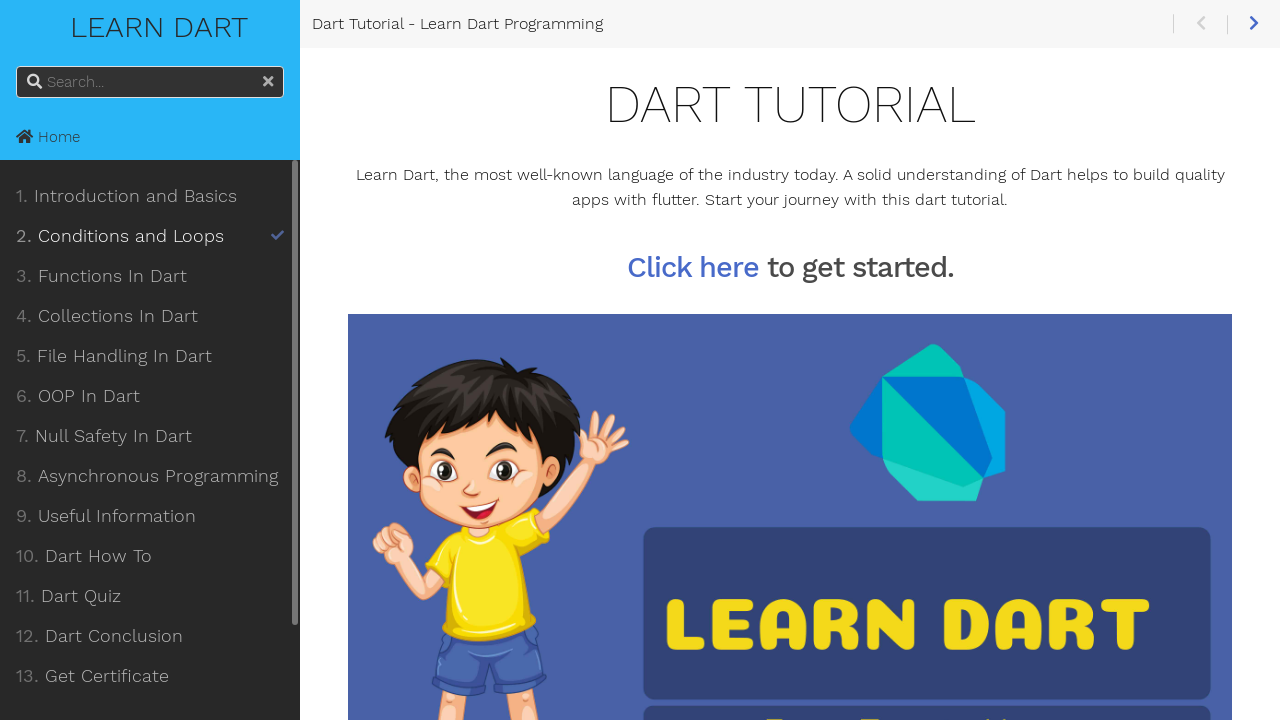

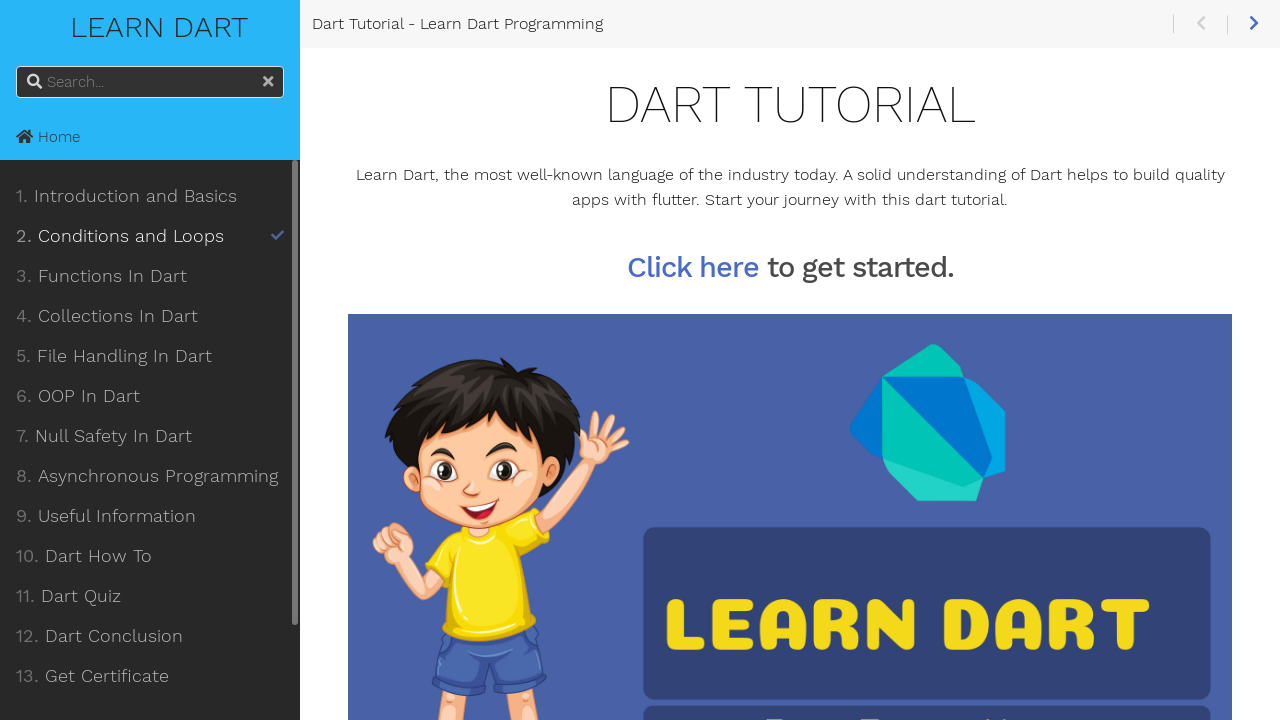